Tests that all legal pages (privacy, terms, security, dpa, do-not-sell, cancel) load without errors with proper page structure.

Starting URL: https://sunspire-web-app.vercel.app/privacy

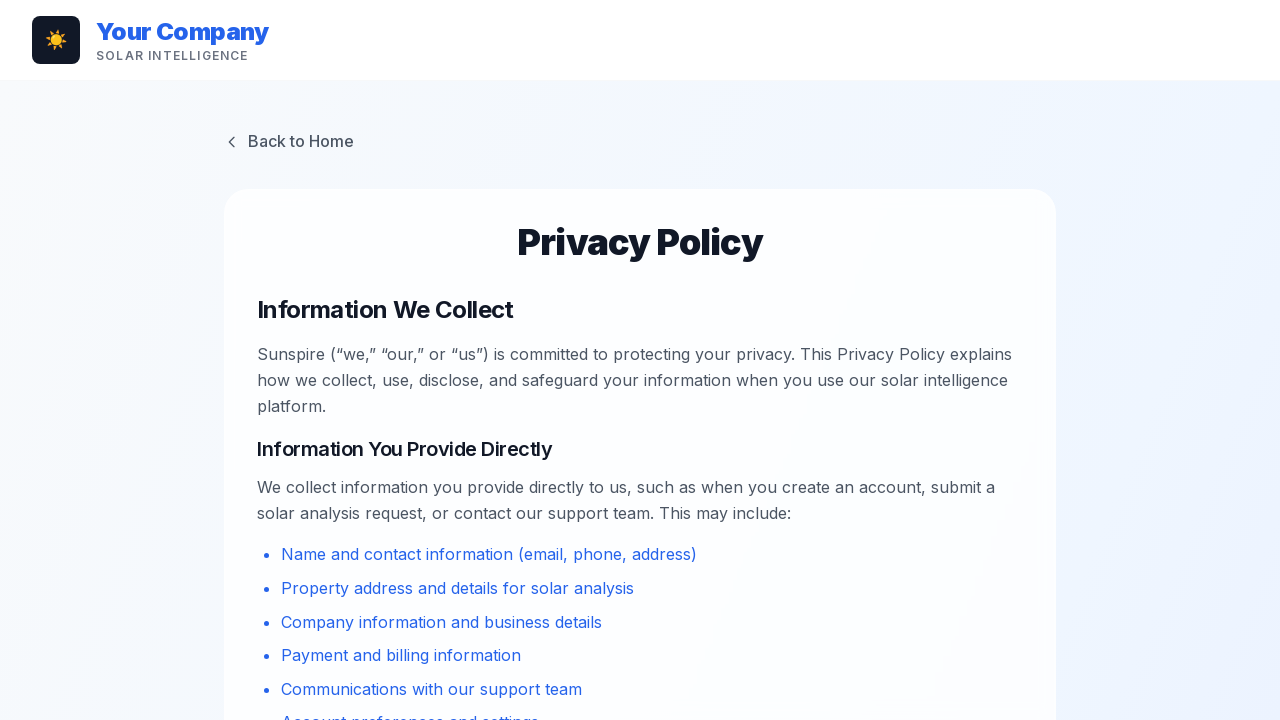

Privacy page h1 heading loaded
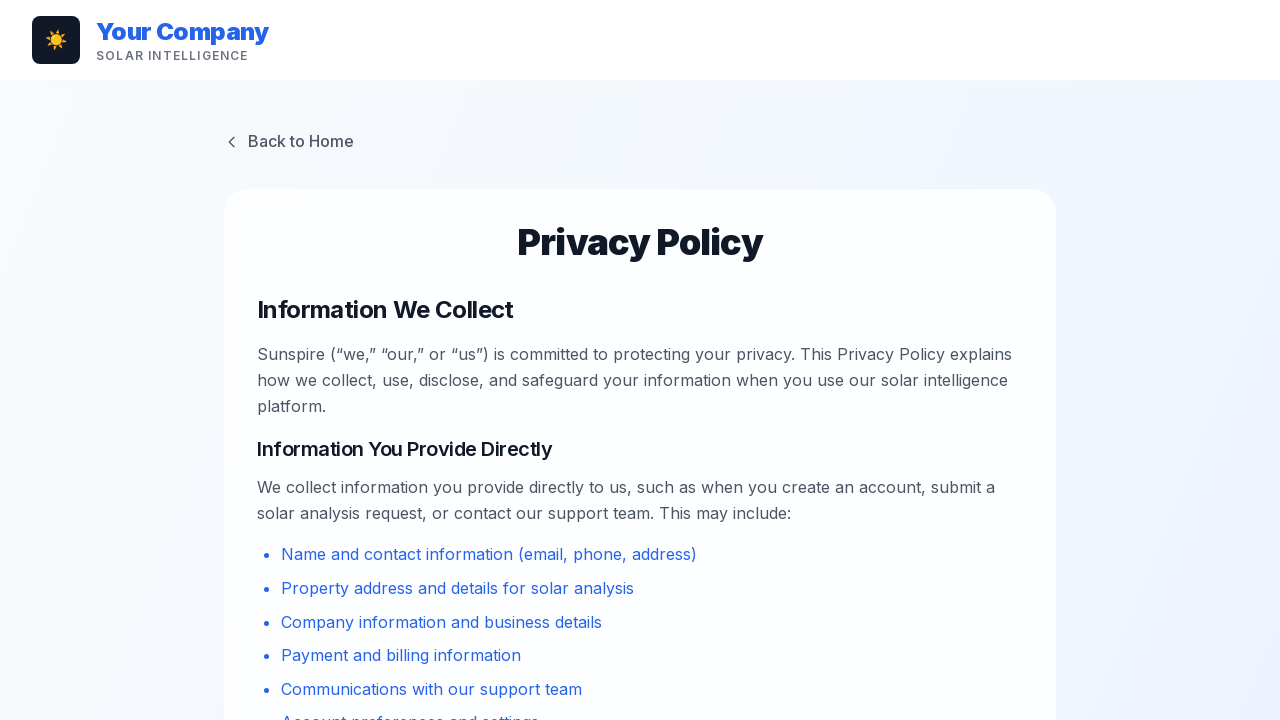

Privacy page footer loaded
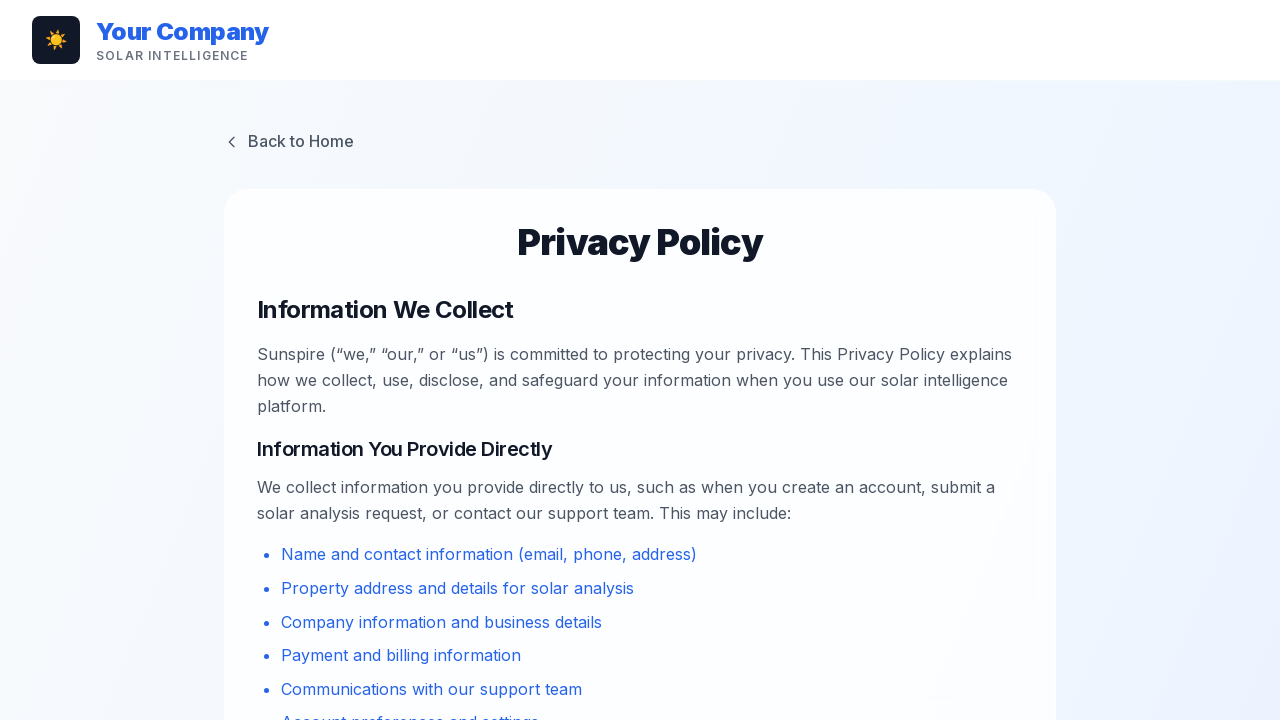

Navigated to Terms page
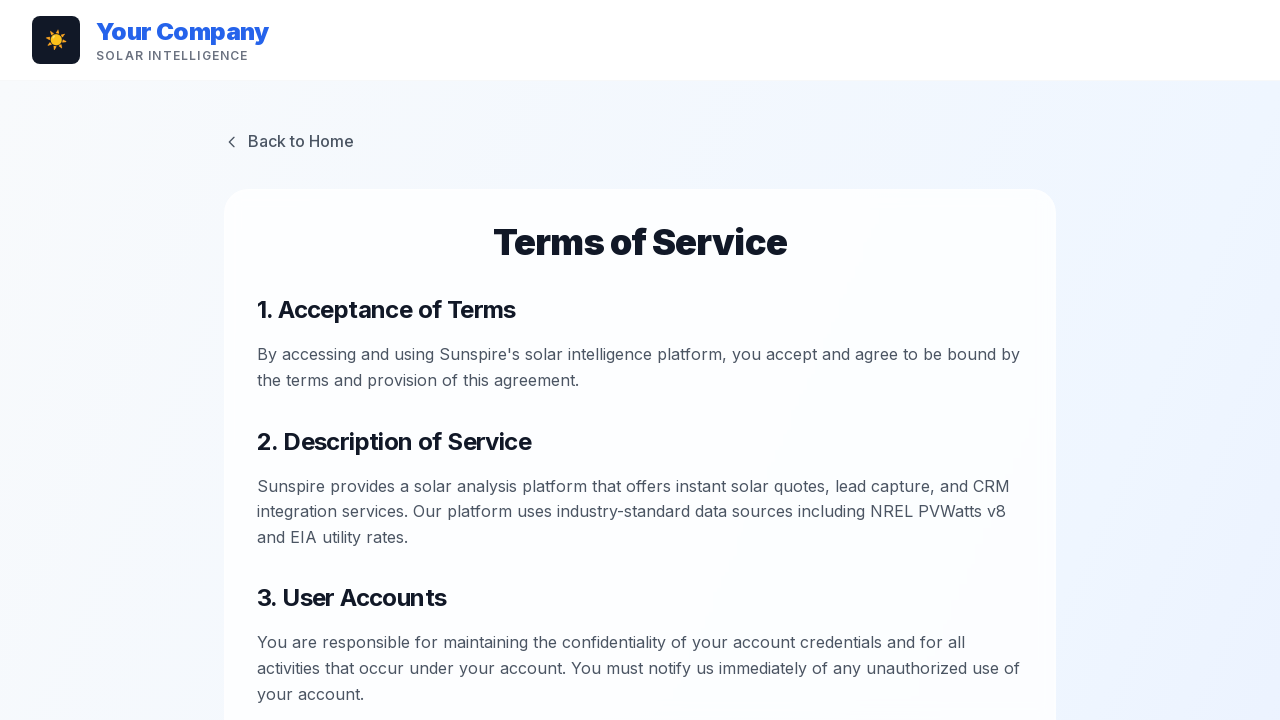

Terms page h1 heading loaded
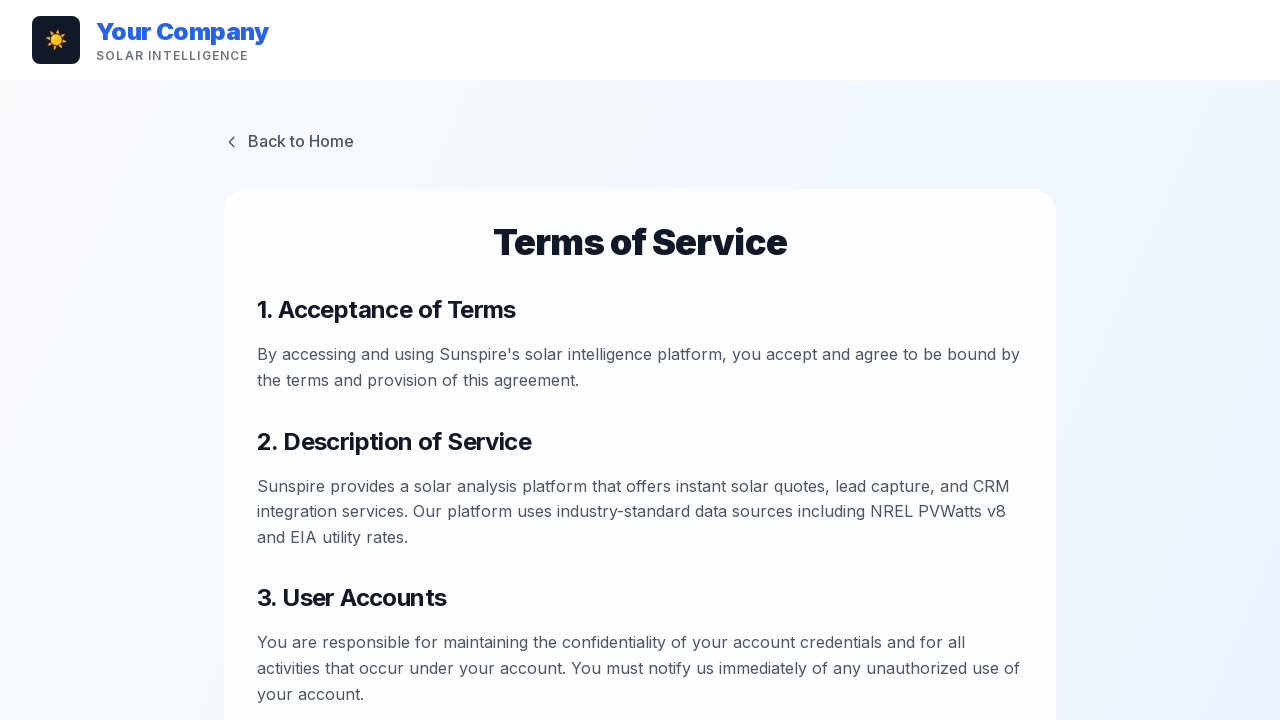

Terms page footer loaded
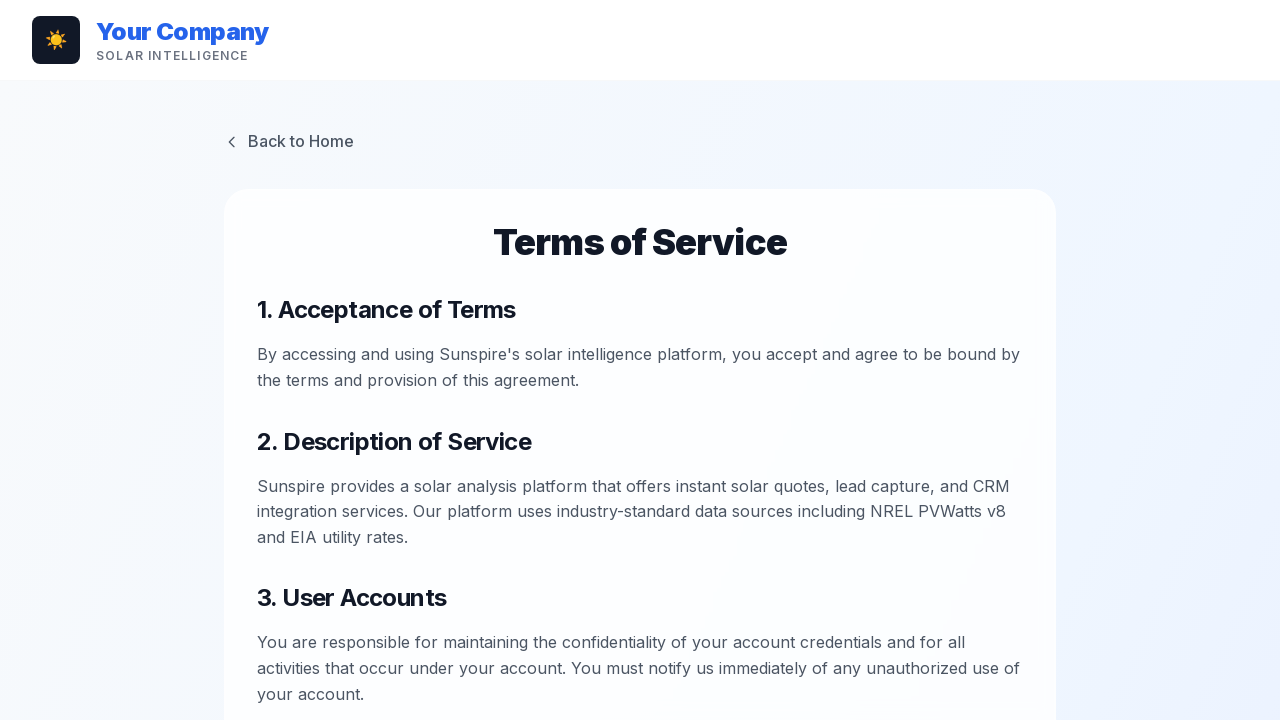

Navigated to Security page
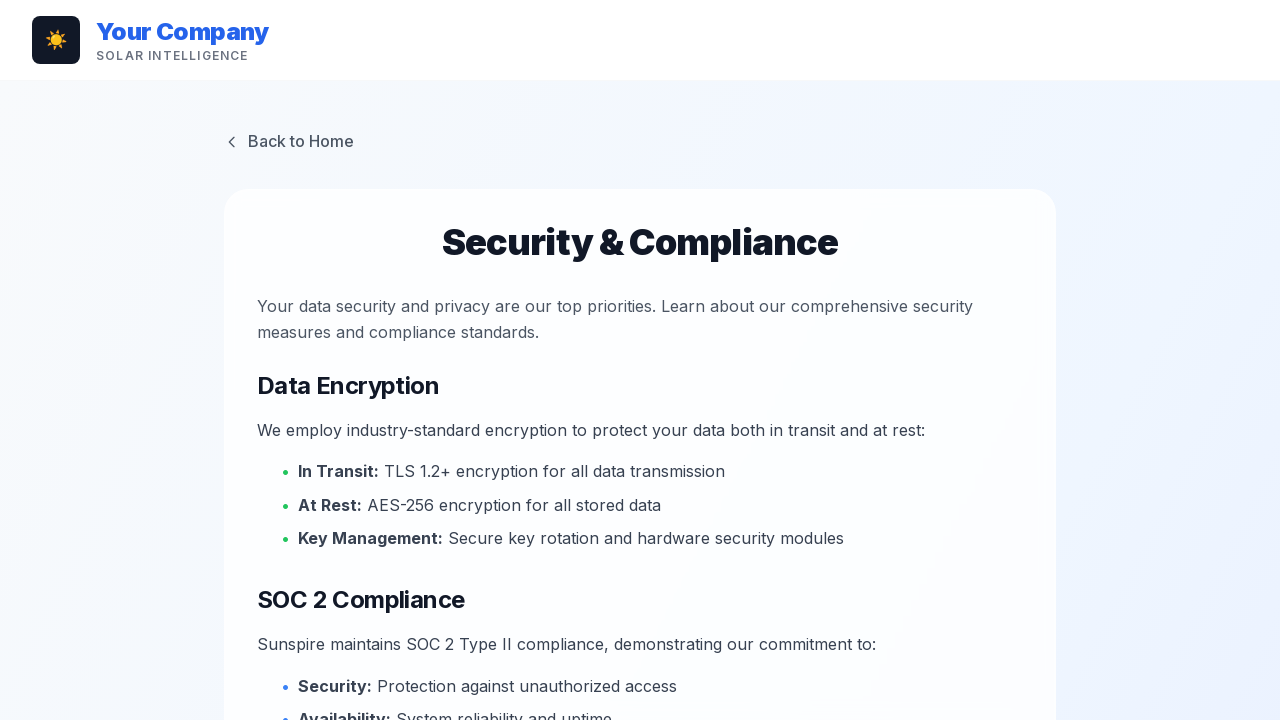

Security page h1 heading loaded
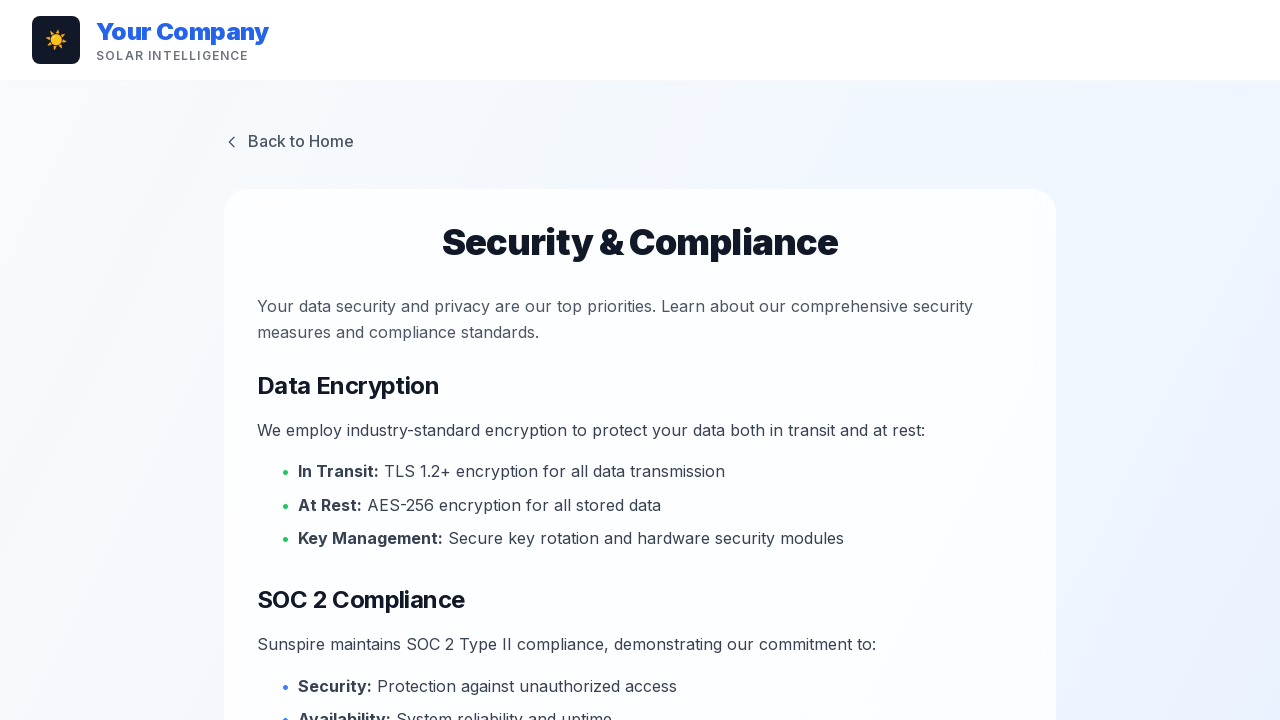

Security page footer loaded
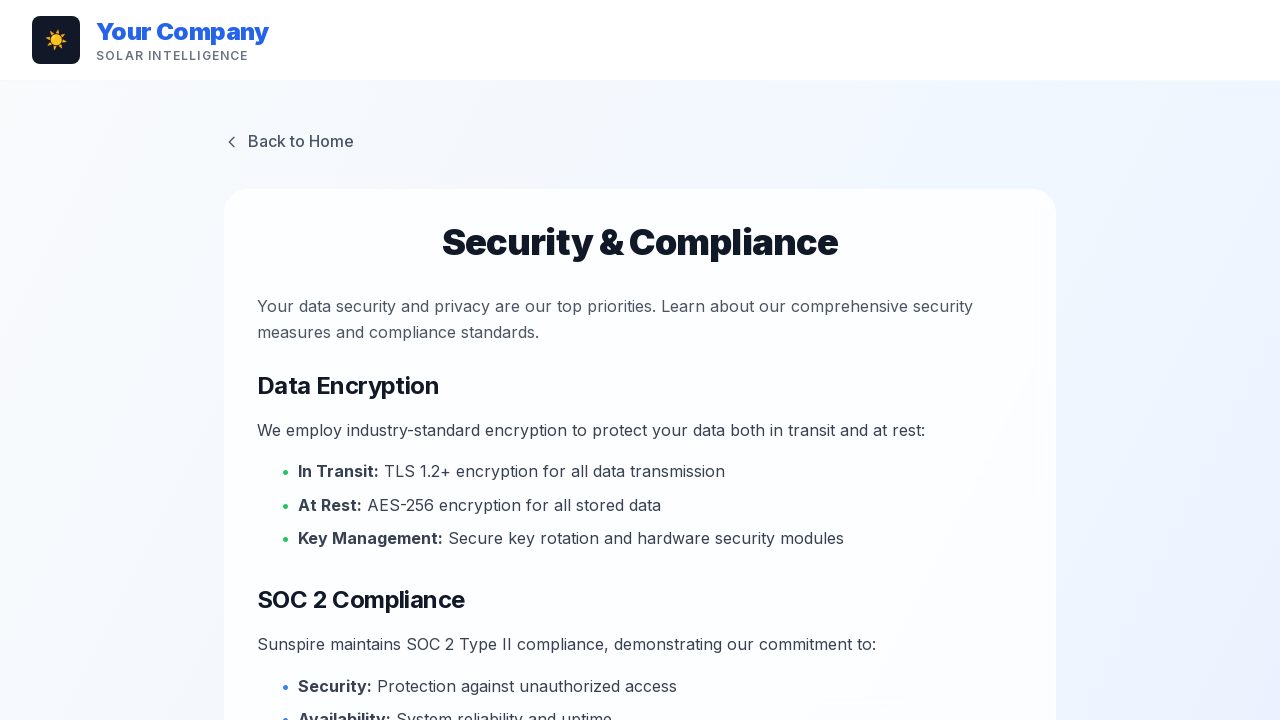

Navigated to DPA page
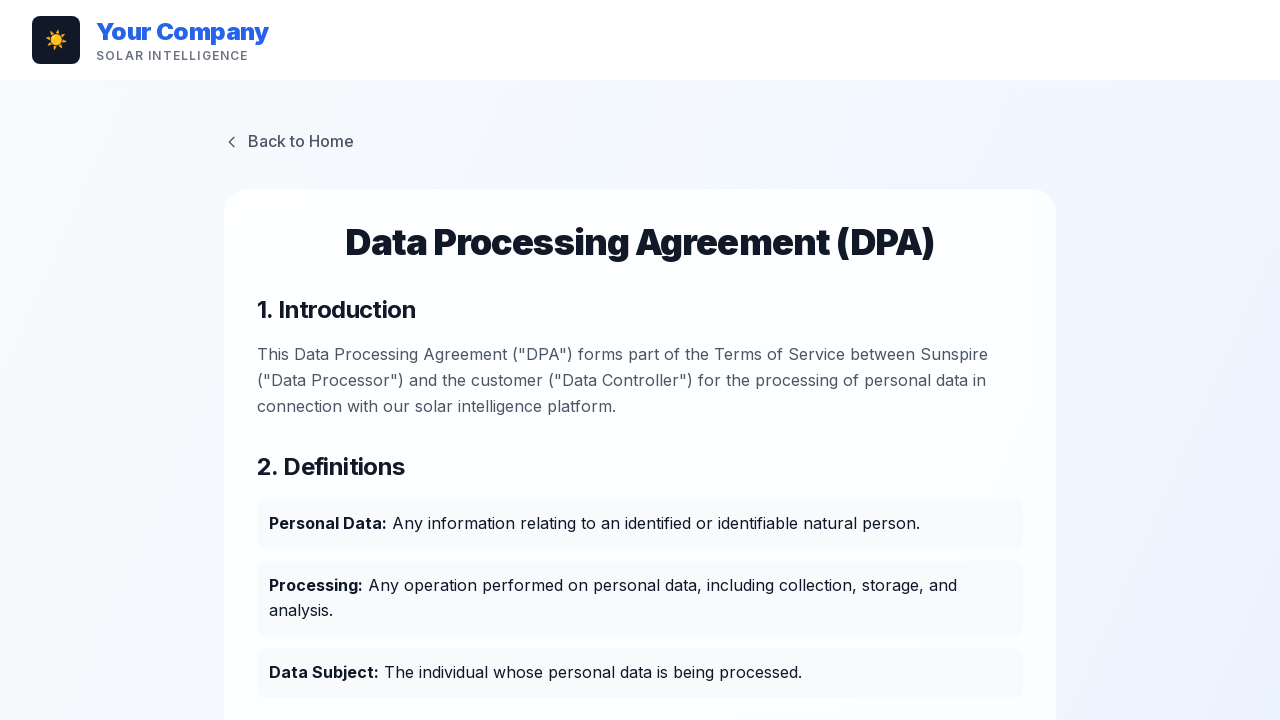

DPA page h1 heading loaded
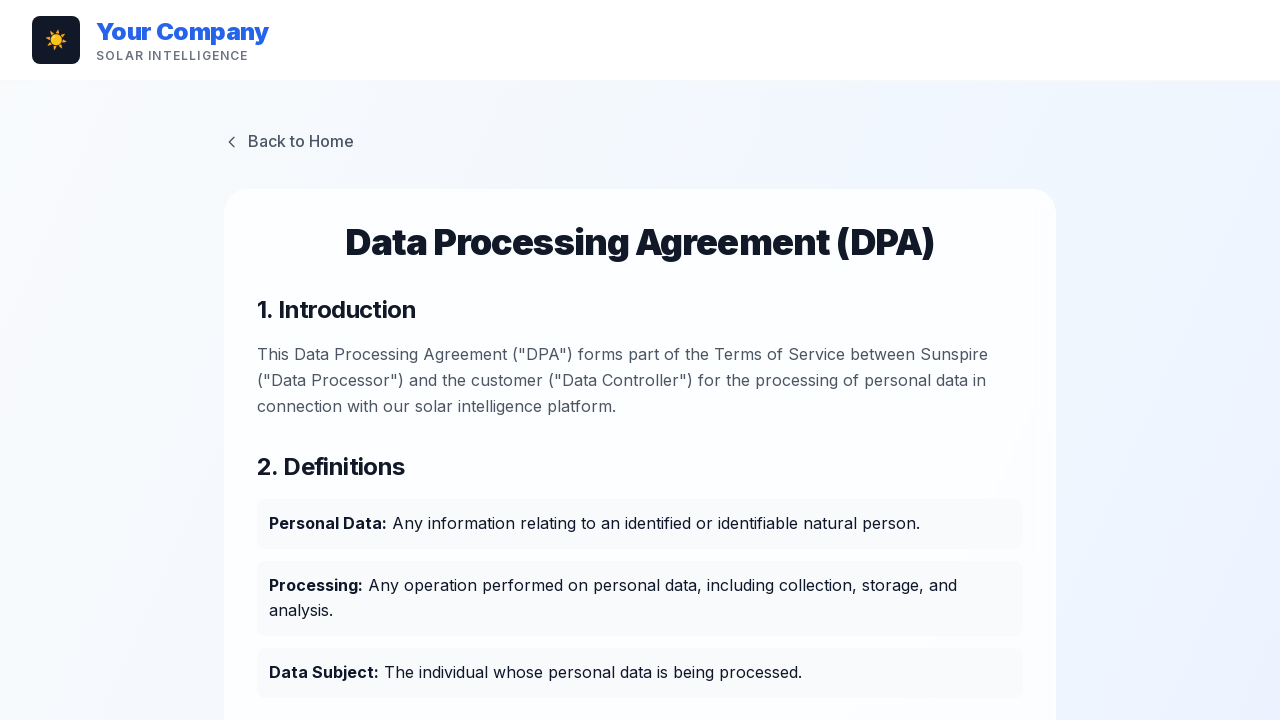

DPA page footer loaded
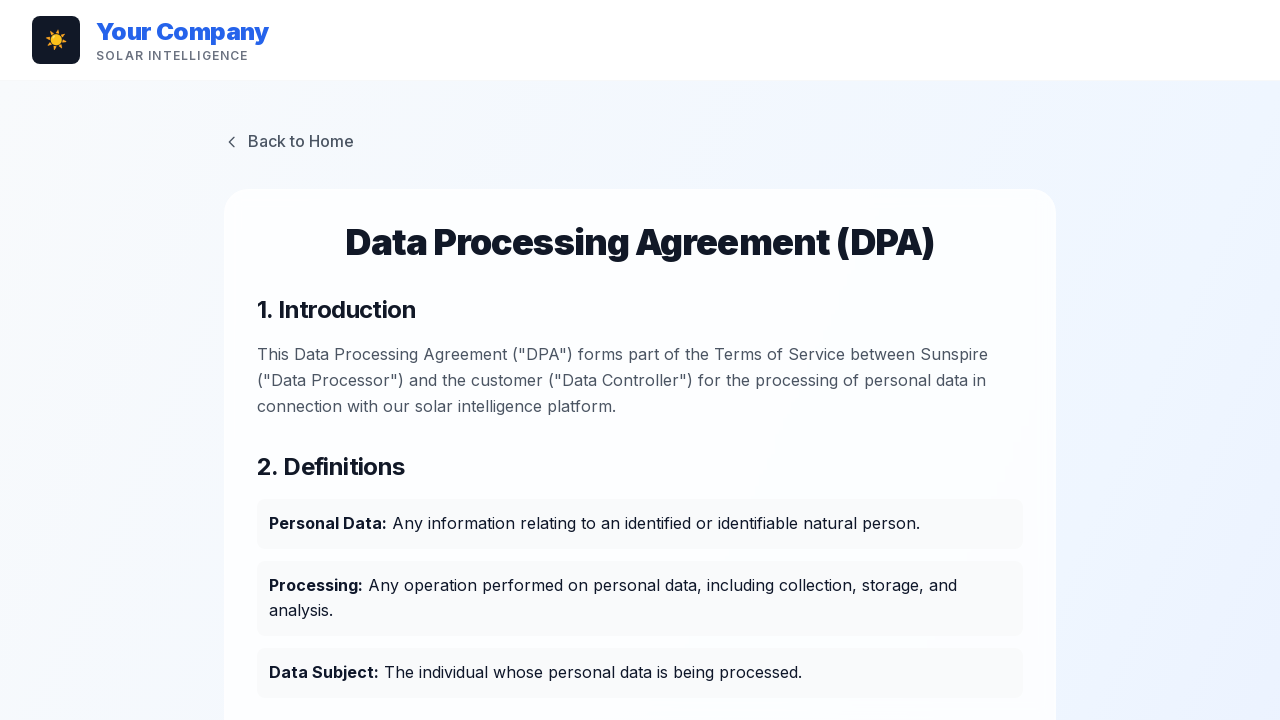

Navigated to Do Not Sell page
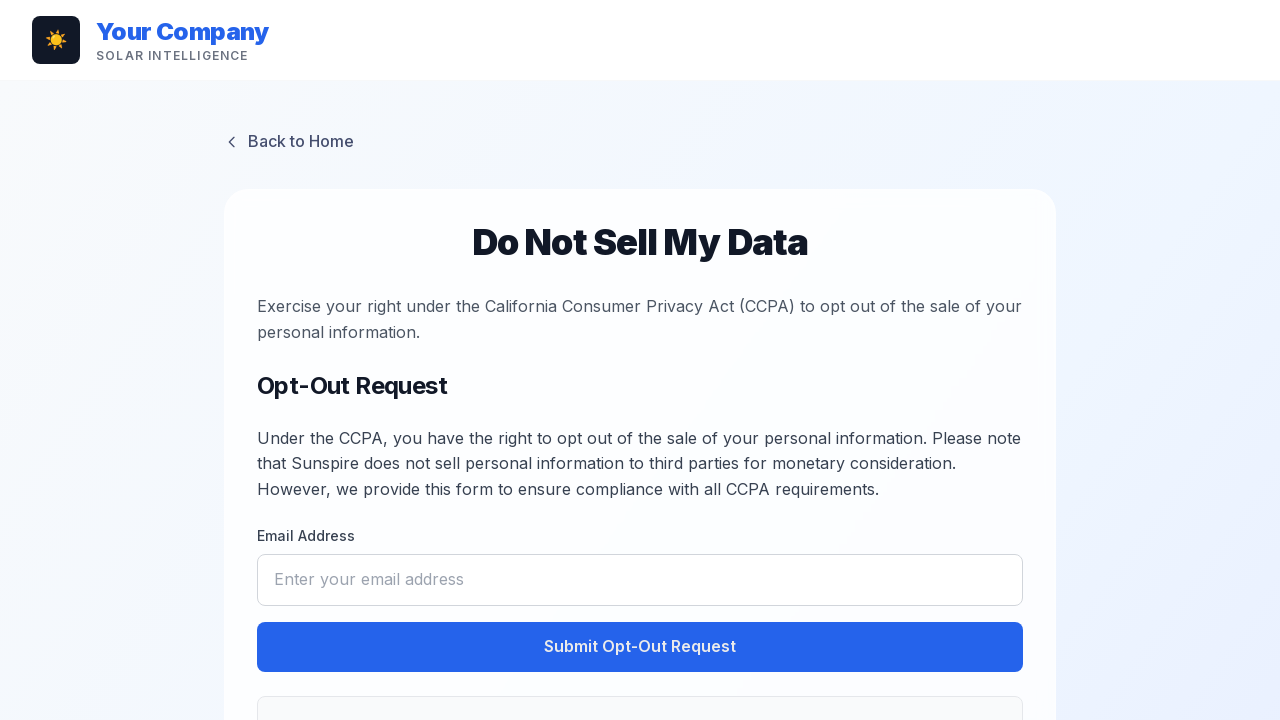

Do Not Sell page h1 heading loaded
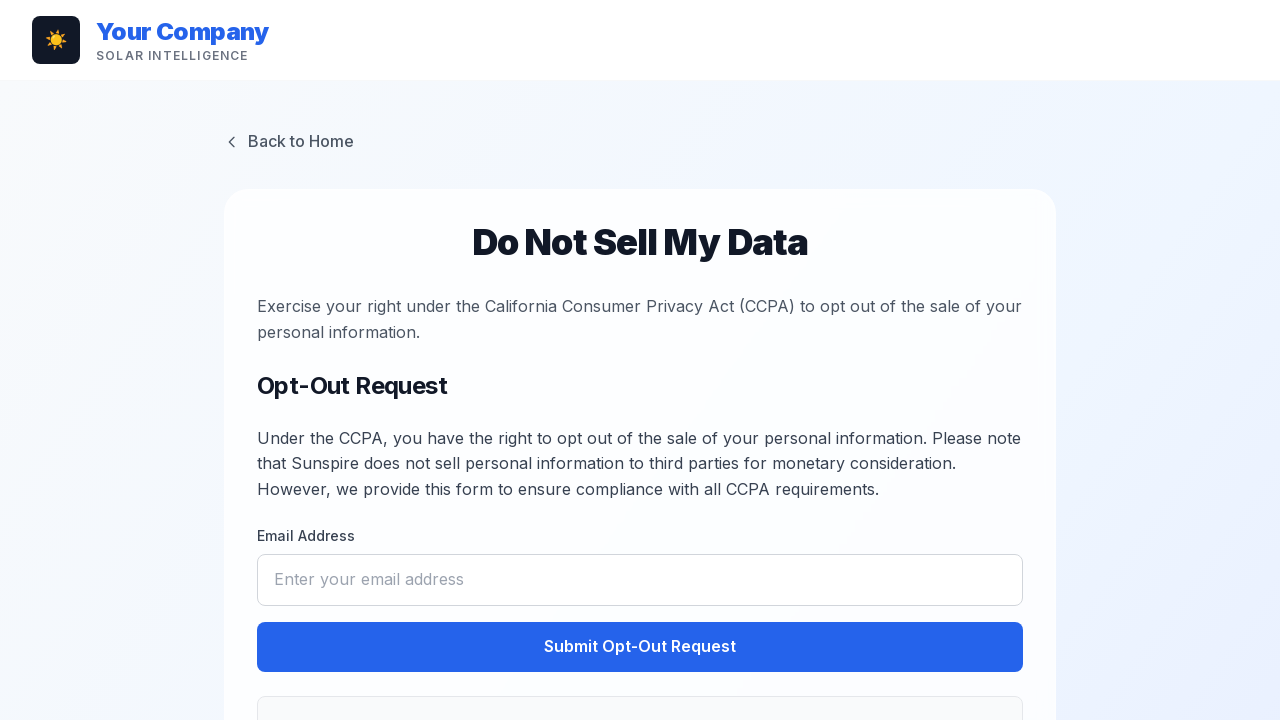

Do Not Sell page footer loaded
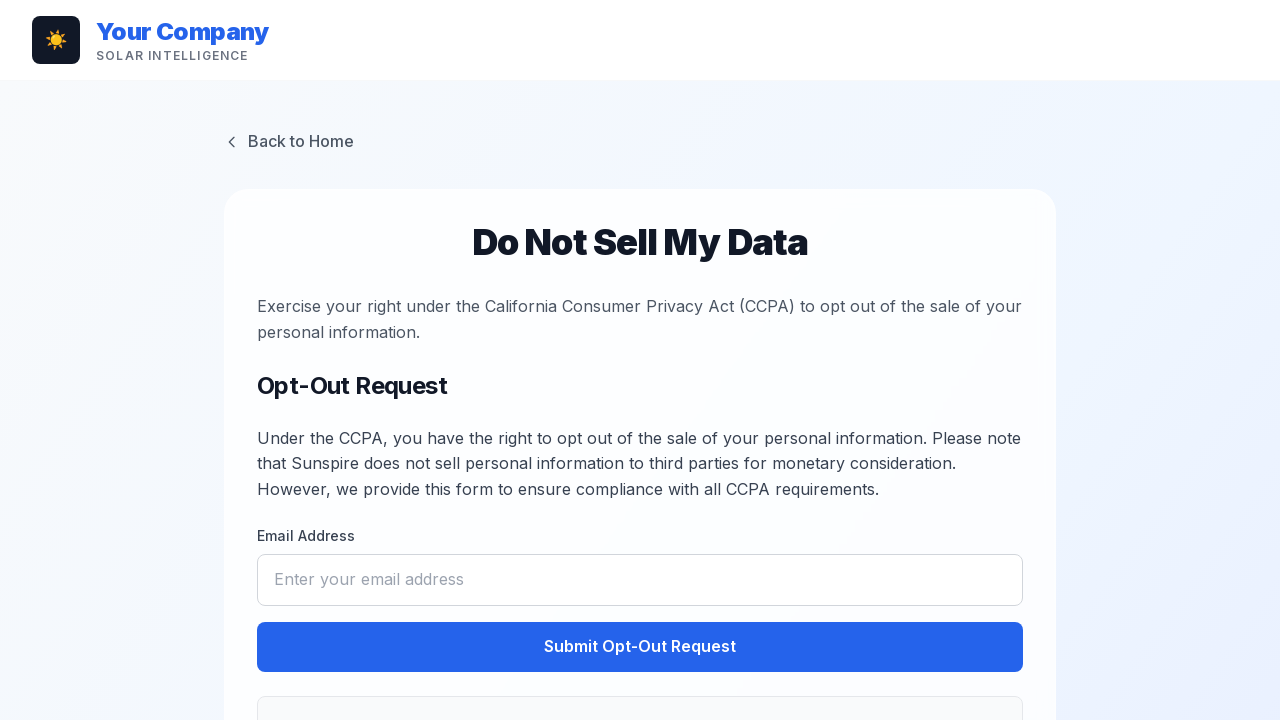

Navigated to Cancel page
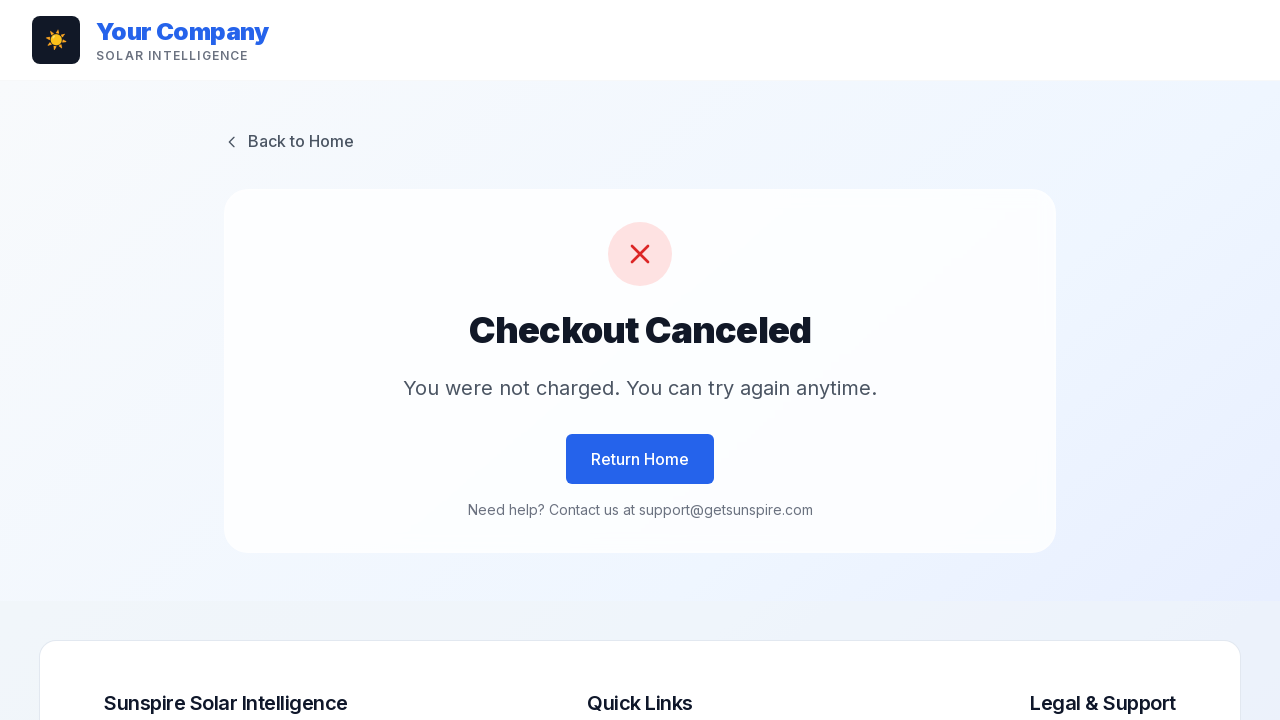

Cancel page h1 heading loaded
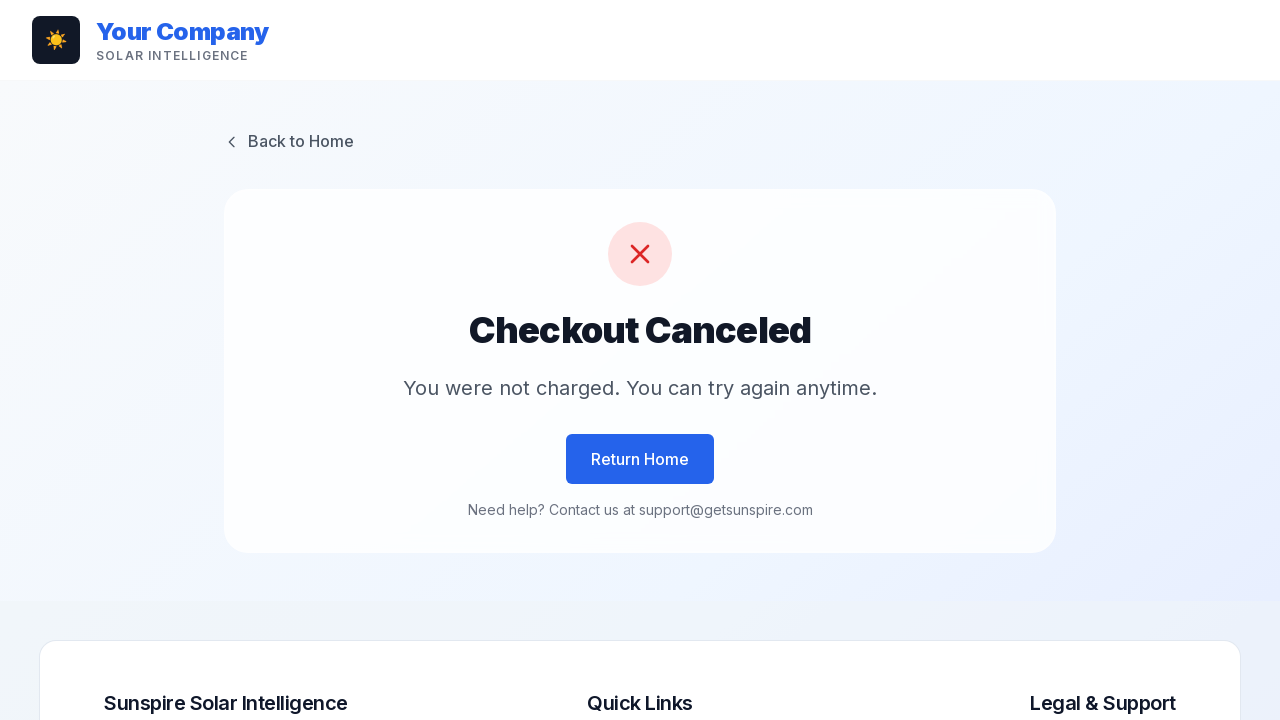

Cancel page footer loaded
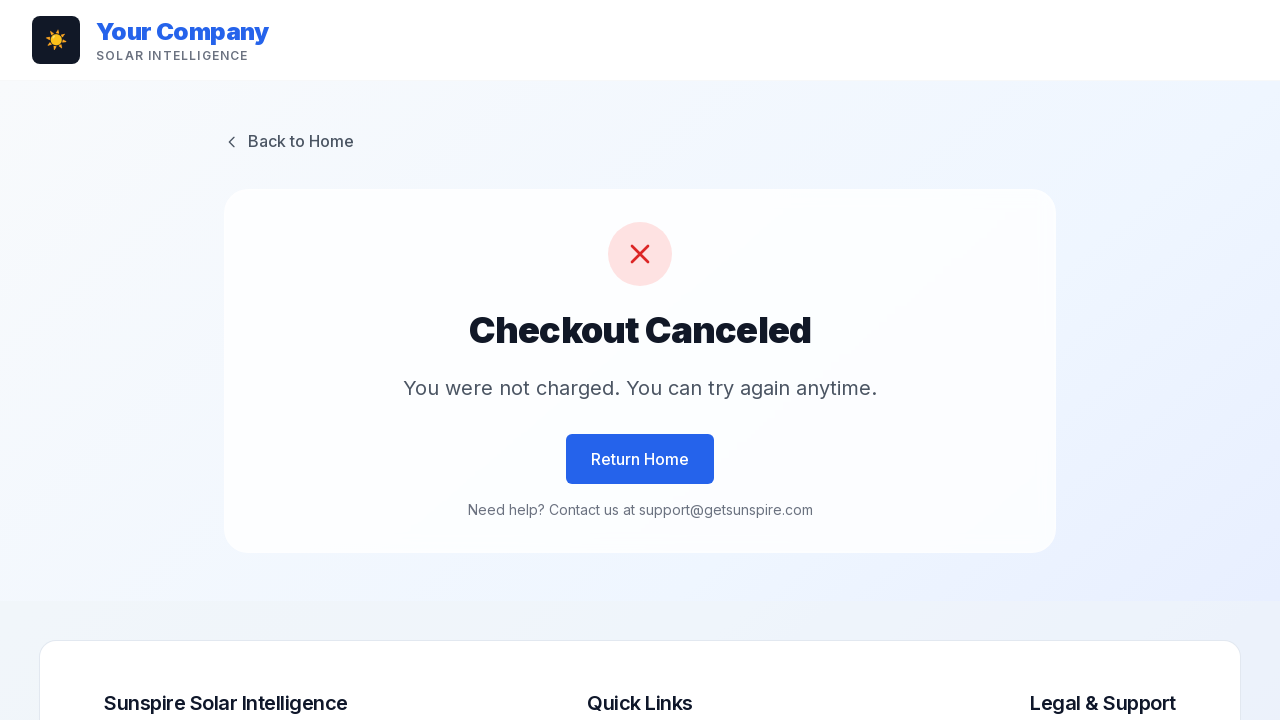

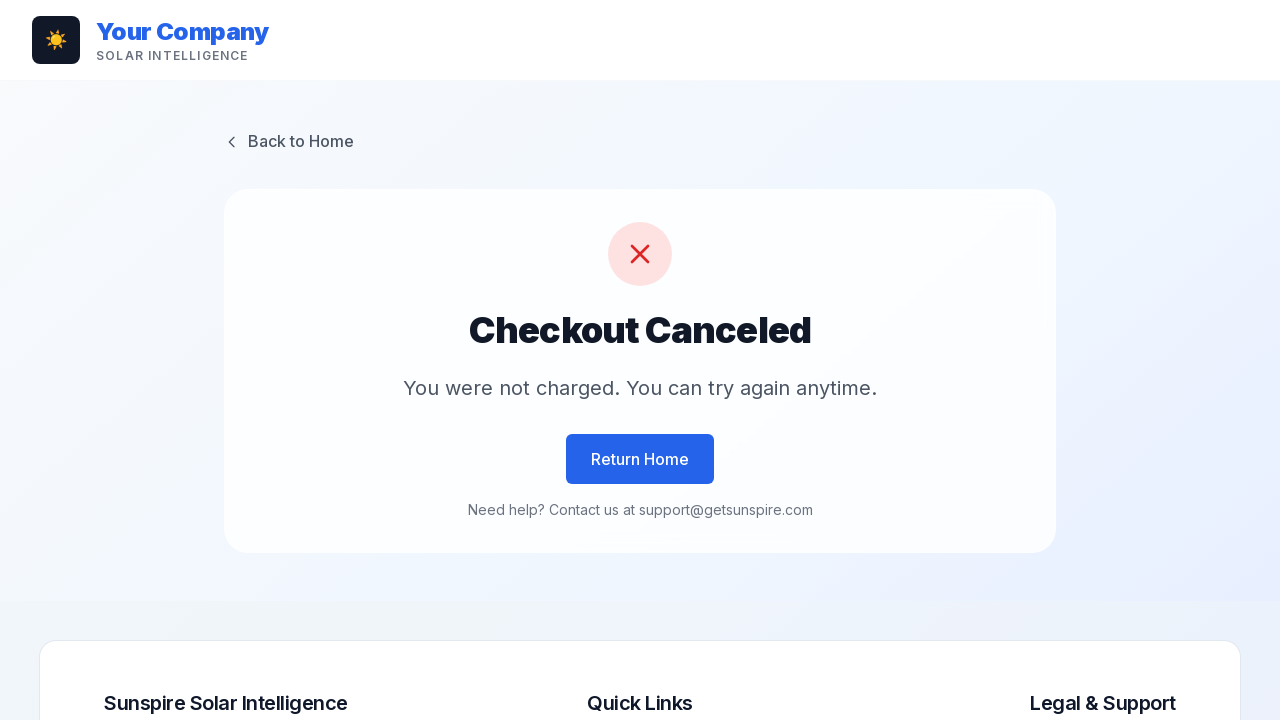